Opens the ROZETKA home page and verifies that the URL contains a specific search word

Starting URL: https://rozetka.com.ua/

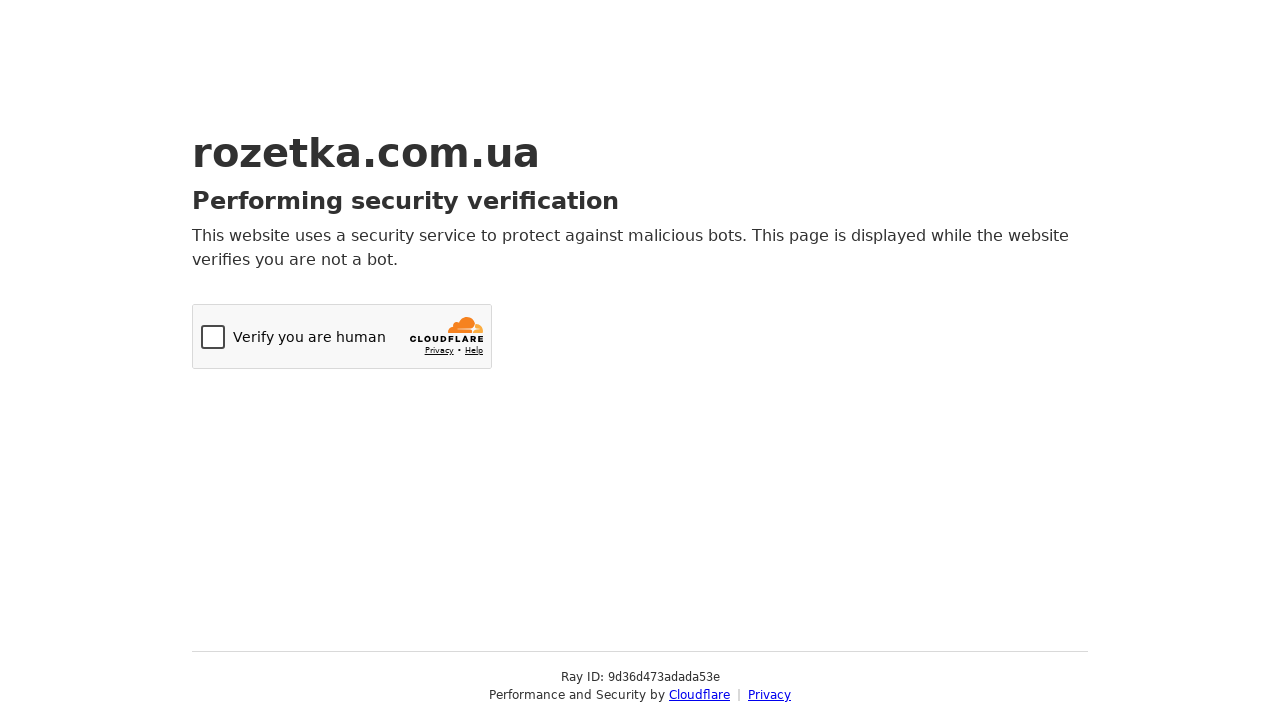

Navigated to ROZETKA home page
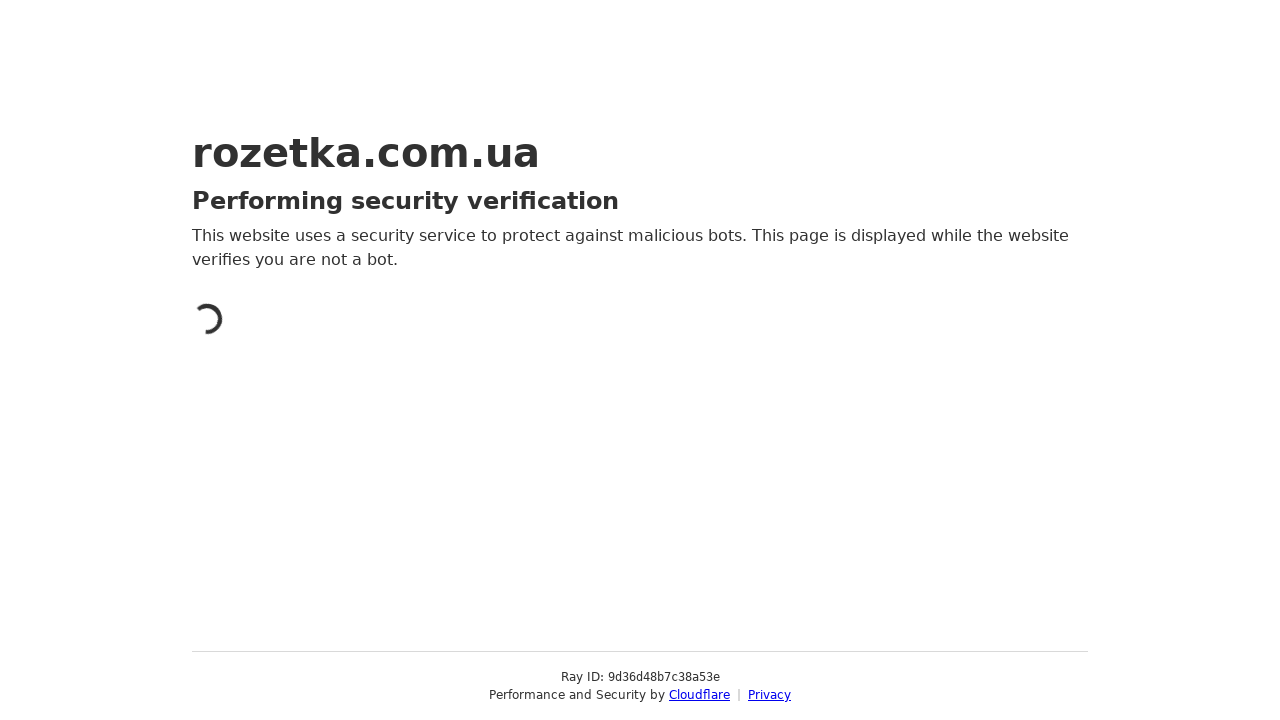

Verified that URL contains 'rozetka'
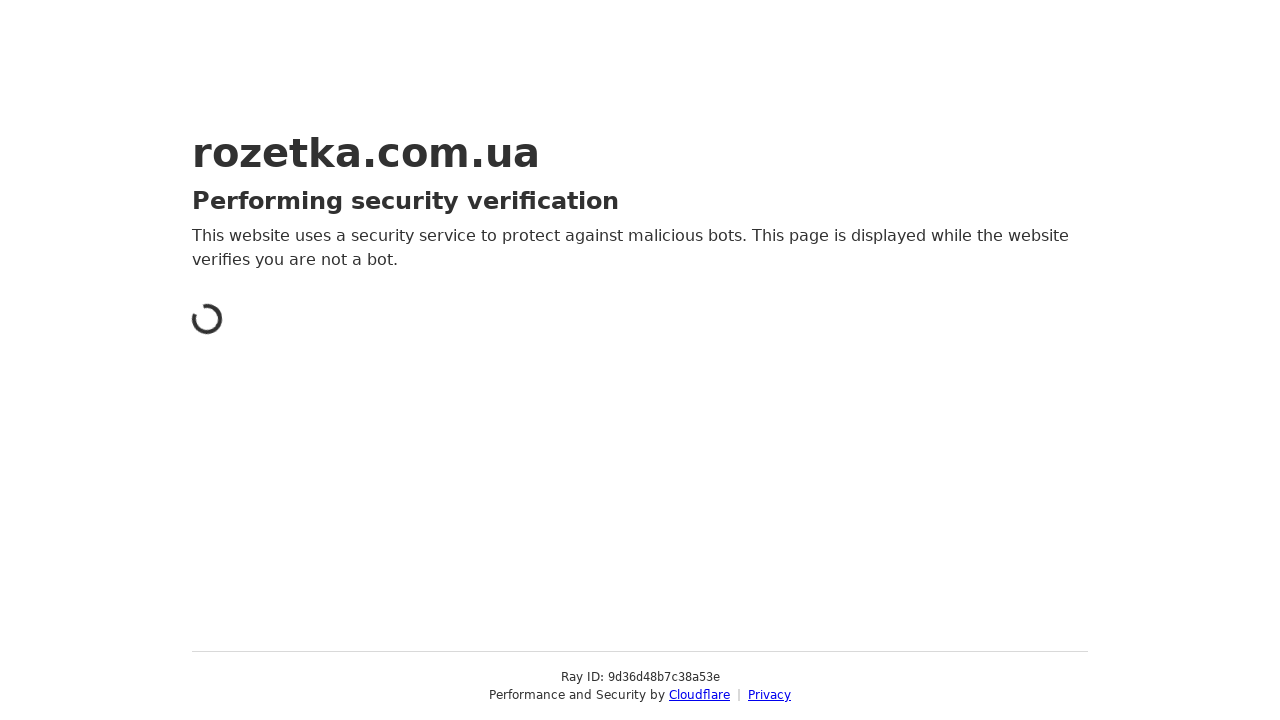

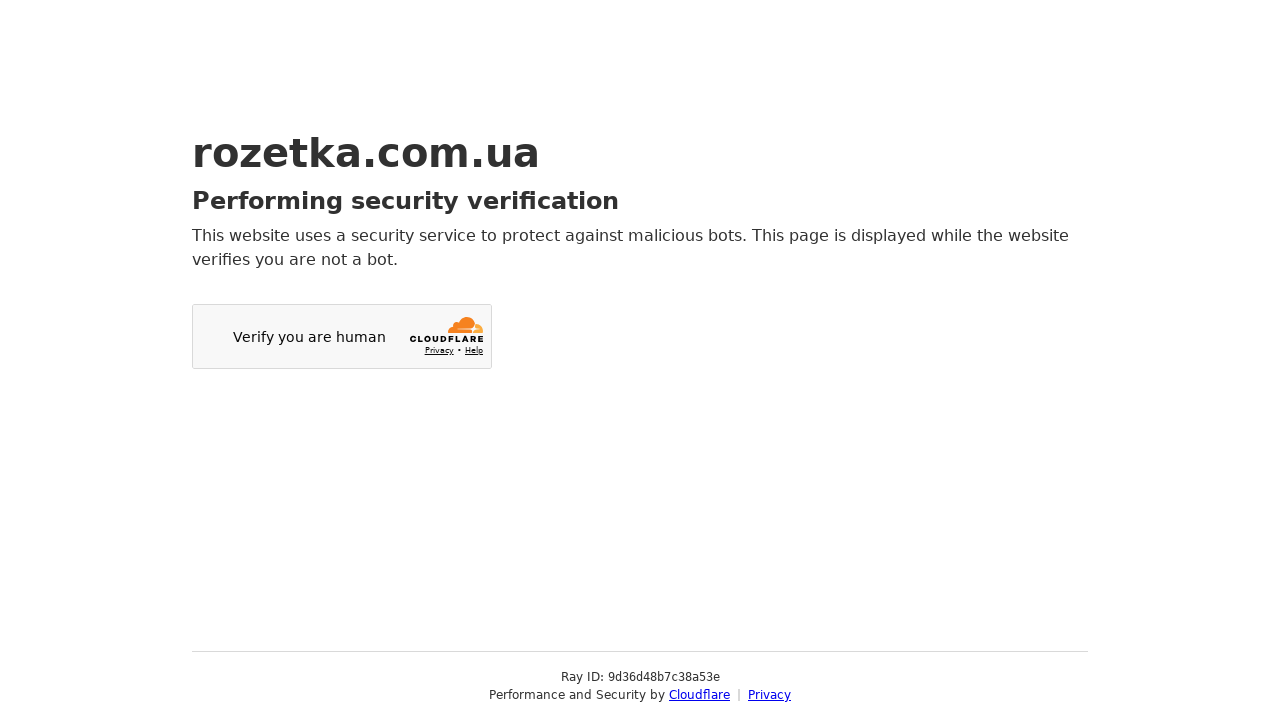